Automates searching for phrases on playphrase.me, a website that plays movie clips containing specific words or phrases. The script clicks to start video playback, enters search terms, and cycles through multiple phrases.

Starting URL: https://playphrase.me/

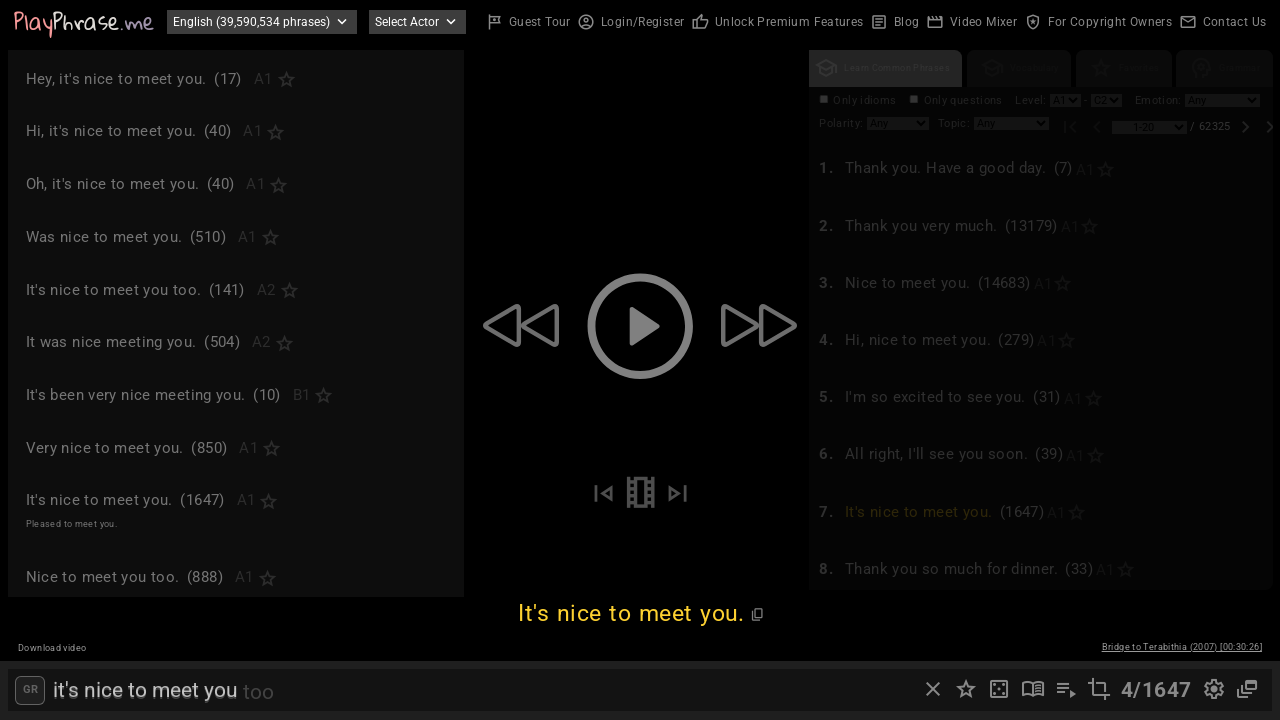

Clicked body to start video playback at (640, 360) on body
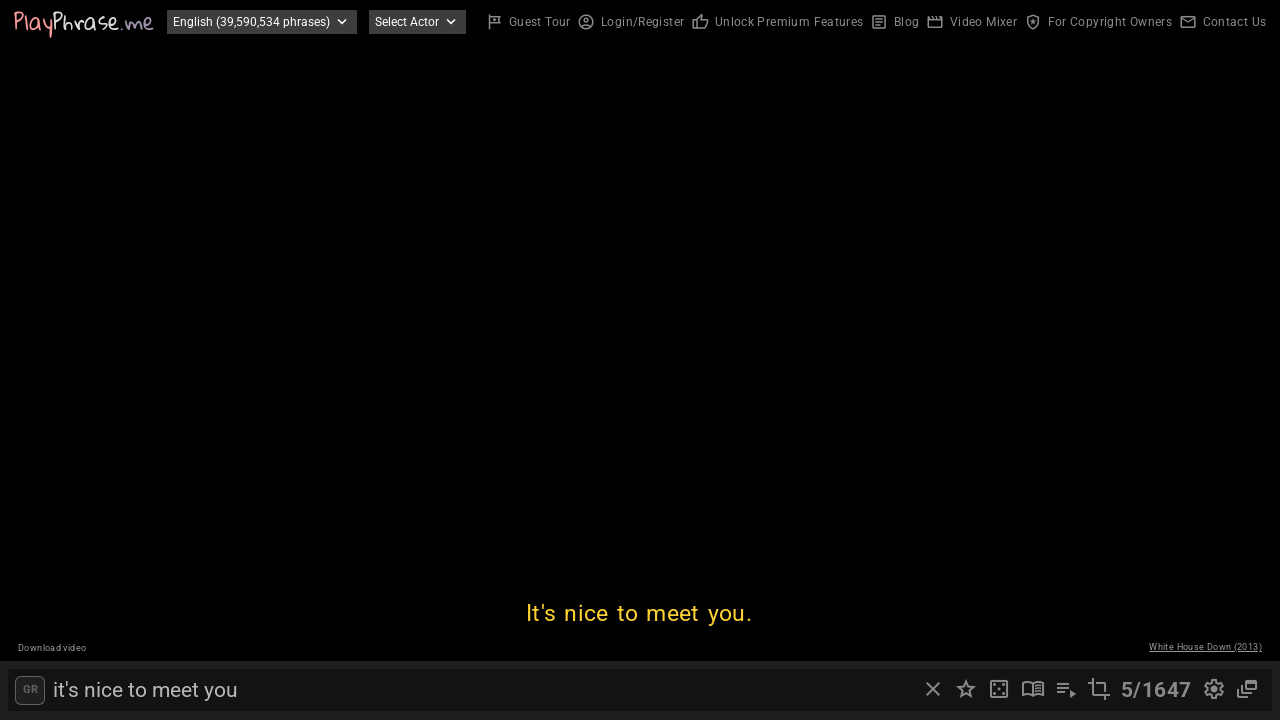

Search input field is now available
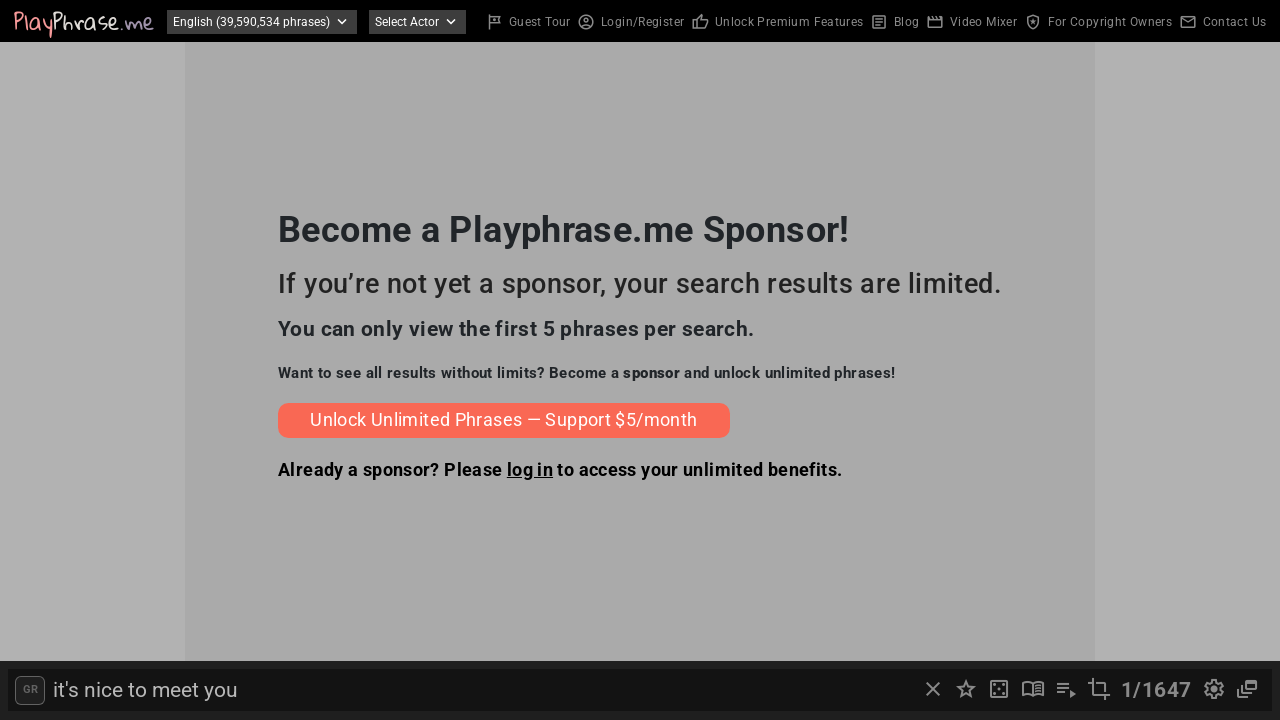

Clicked close button to clear previous search at (933, 689) on xpath=//i[contains(text(),'close')] >> nth=0
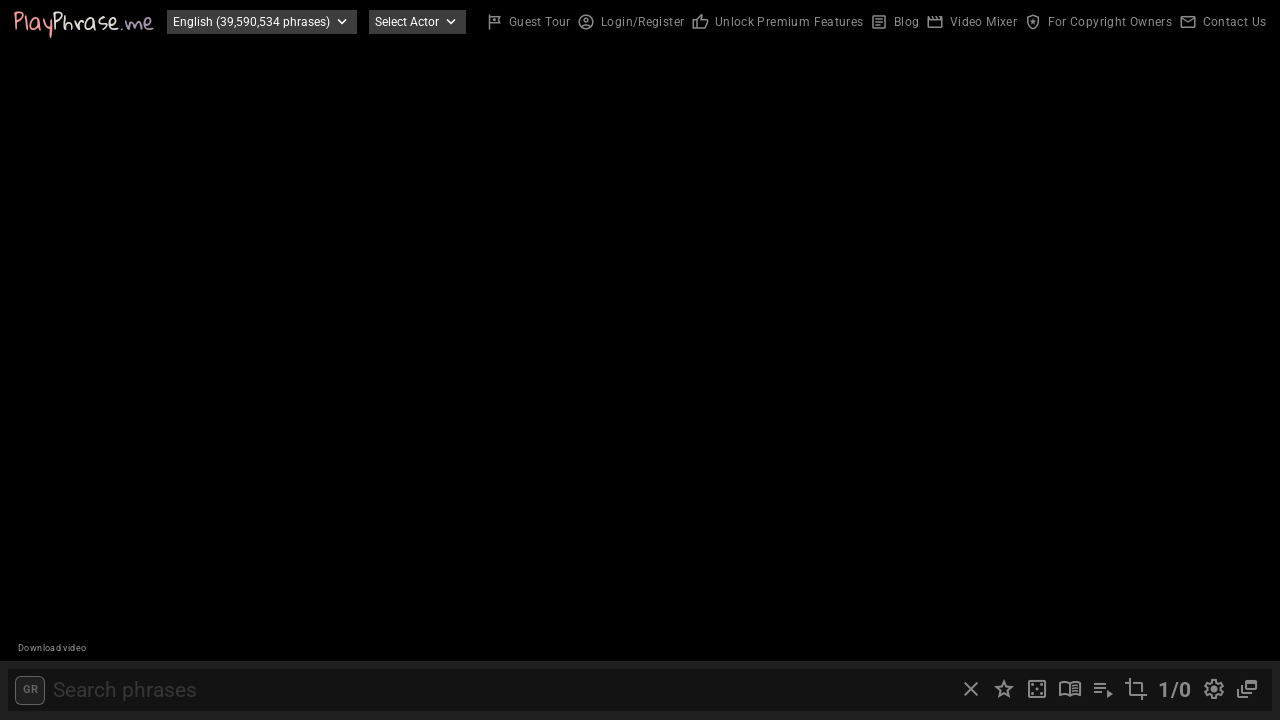

Filled search input with phrase: 'hello world' on #search-input
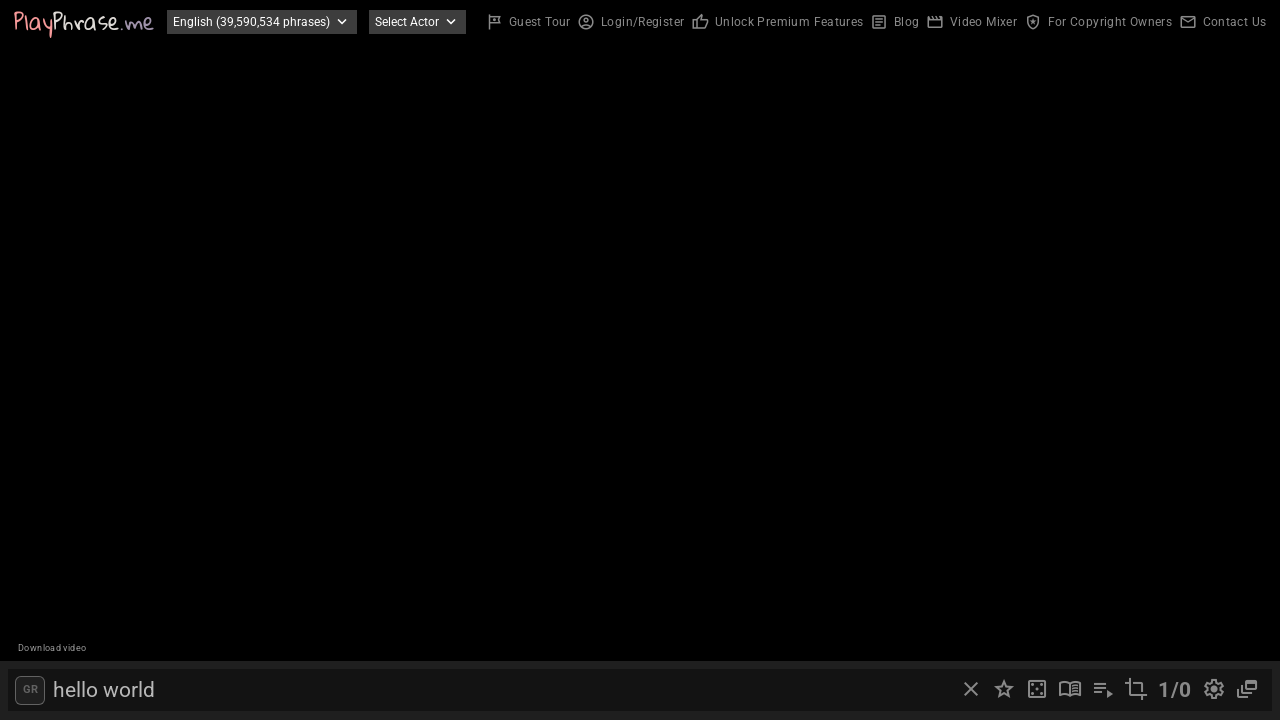

Waited 2 seconds for search results to load
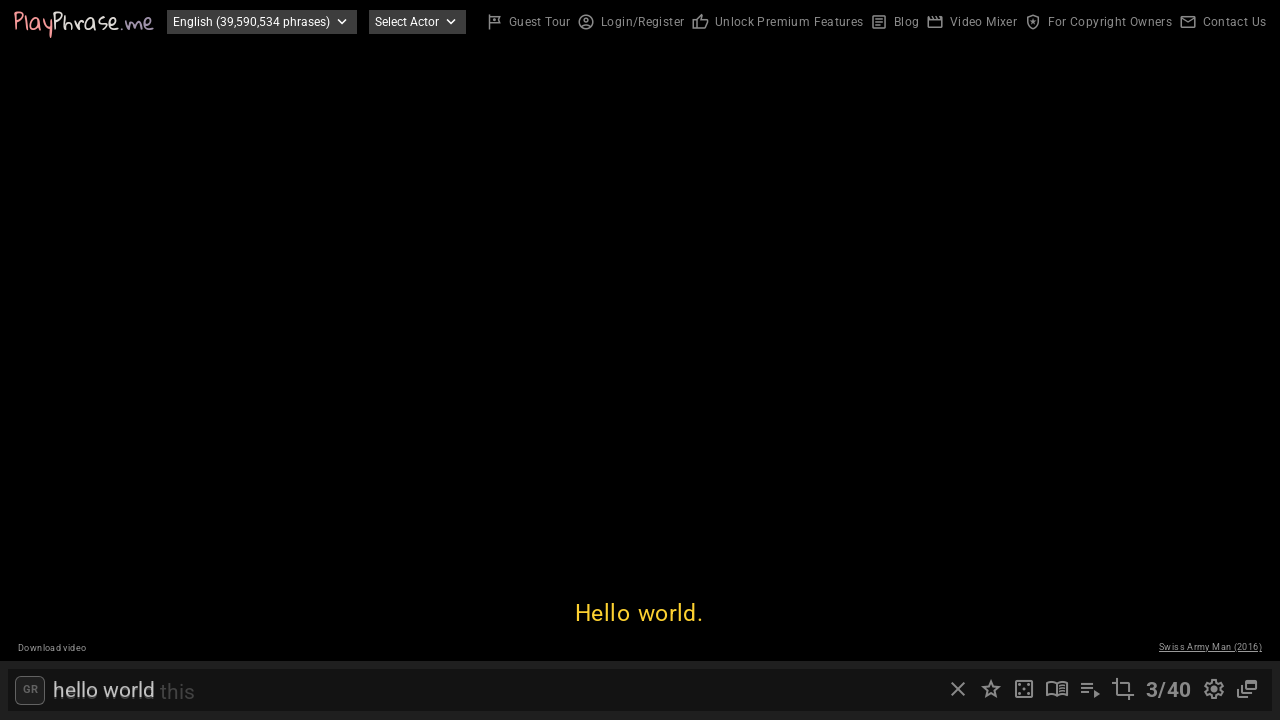

Retrieved search result count: '4/40'
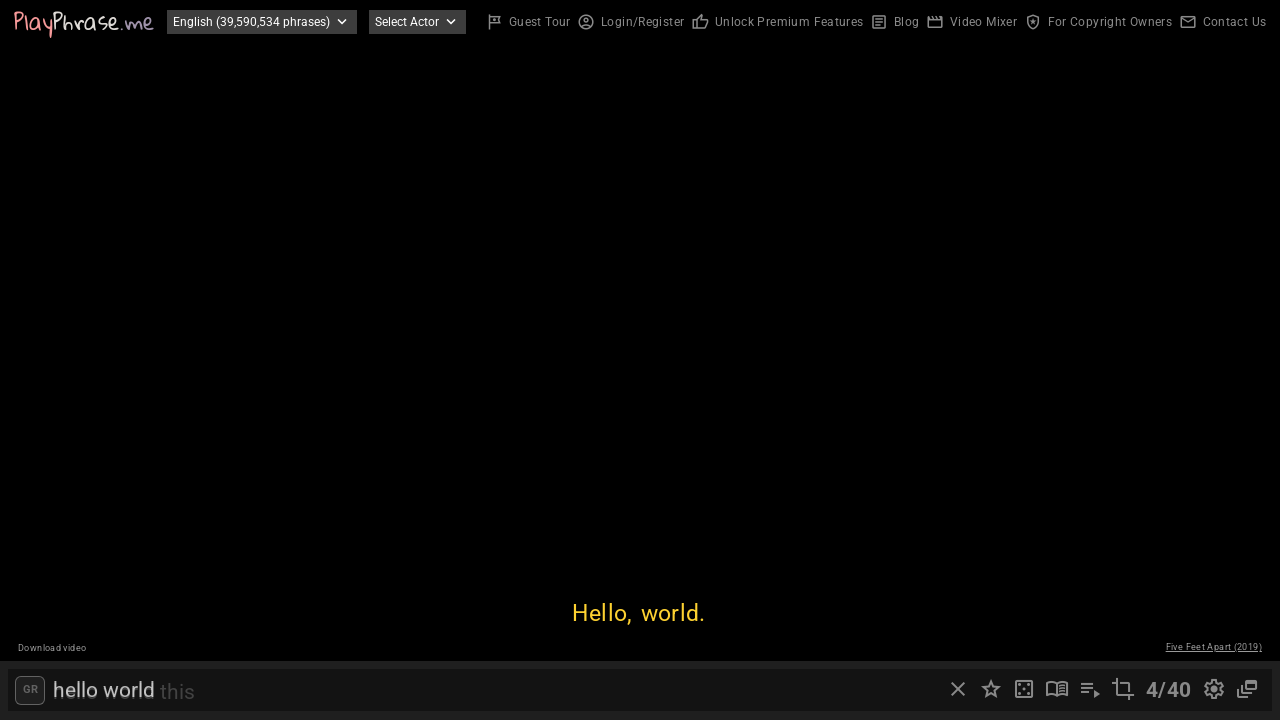

Video playback completed or sponsor message did not appear
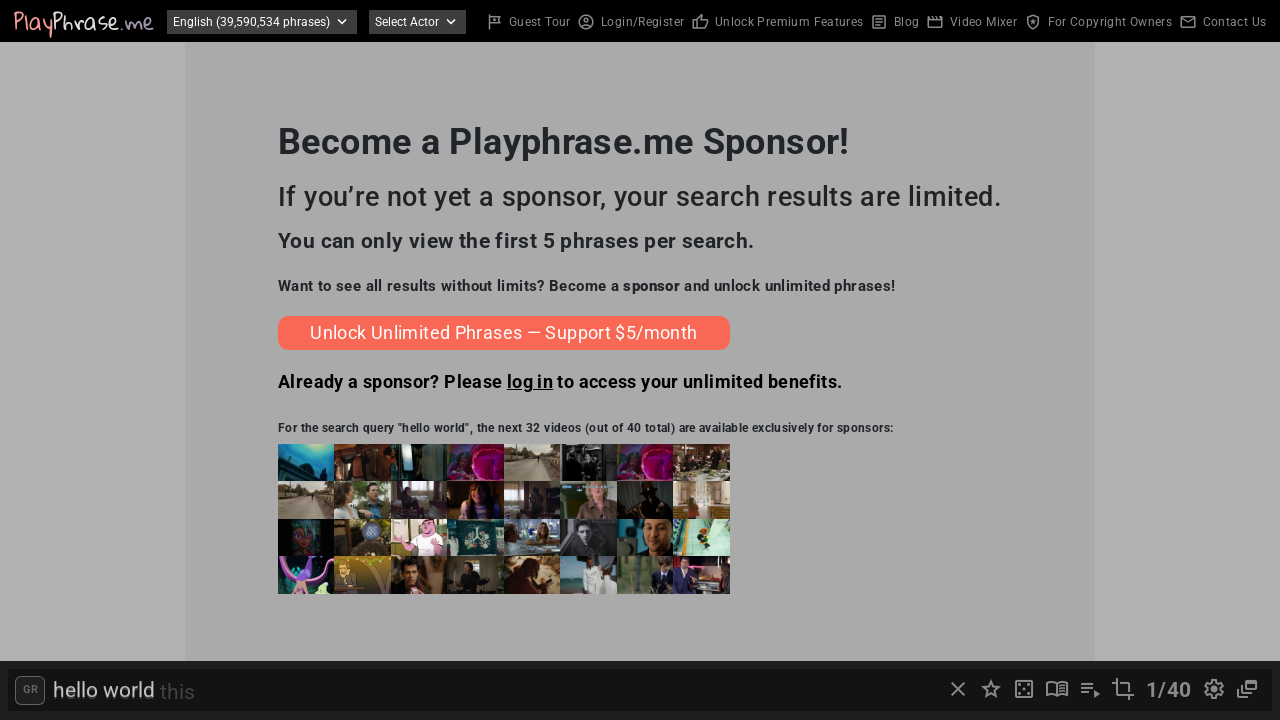

Clicked close button to clear previous search at (958, 689) on xpath=//i[contains(text(),'close')] >> nth=0
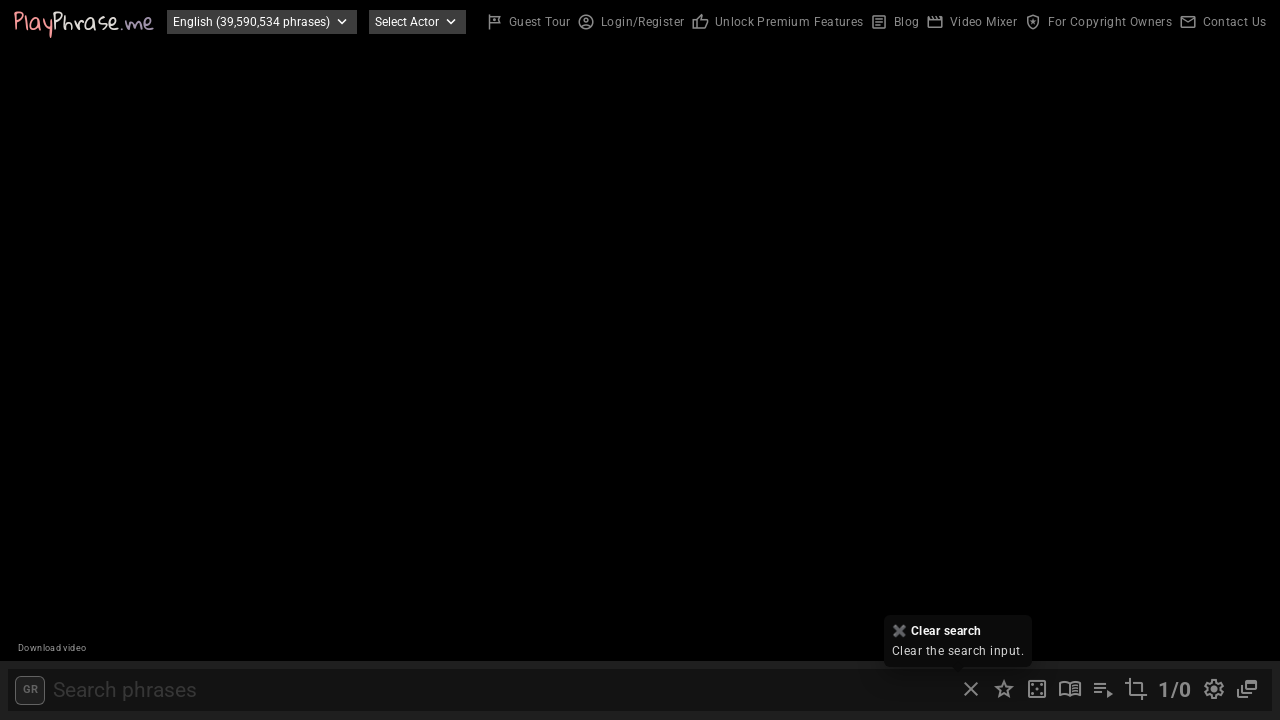

Filled search input with phrase: 'good morning' on #search-input
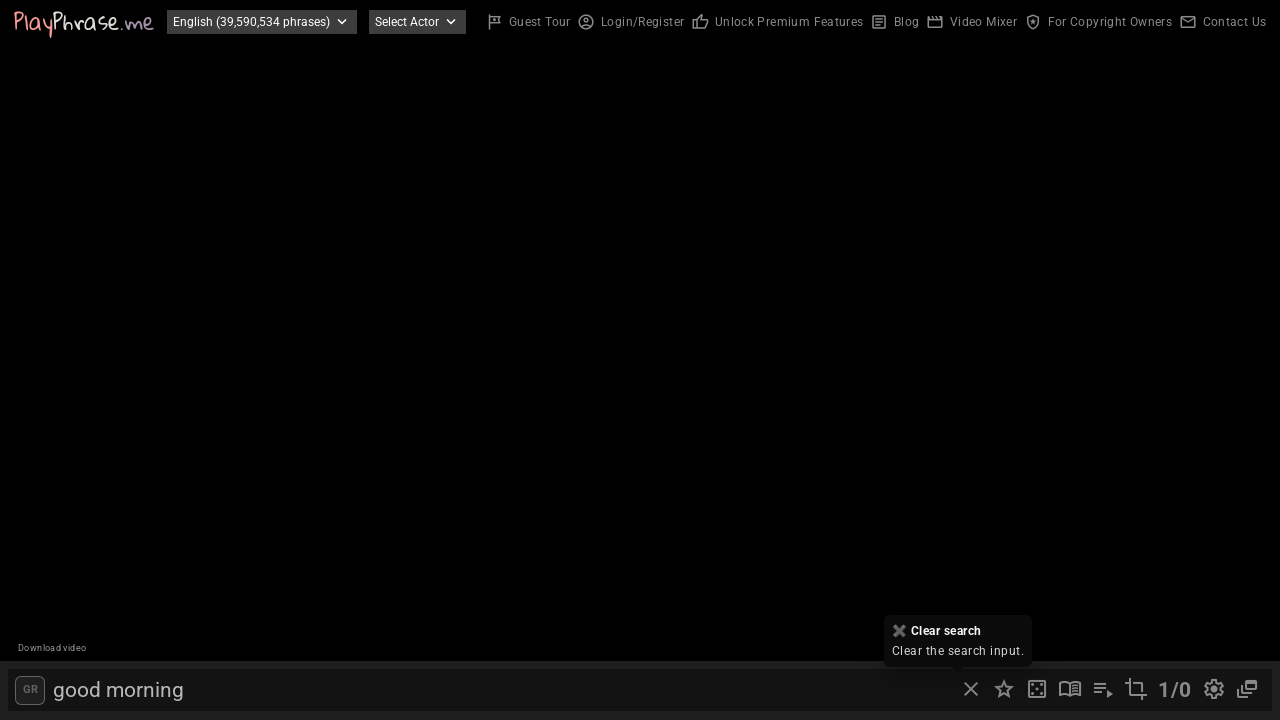

Waited 2 seconds for search results to load
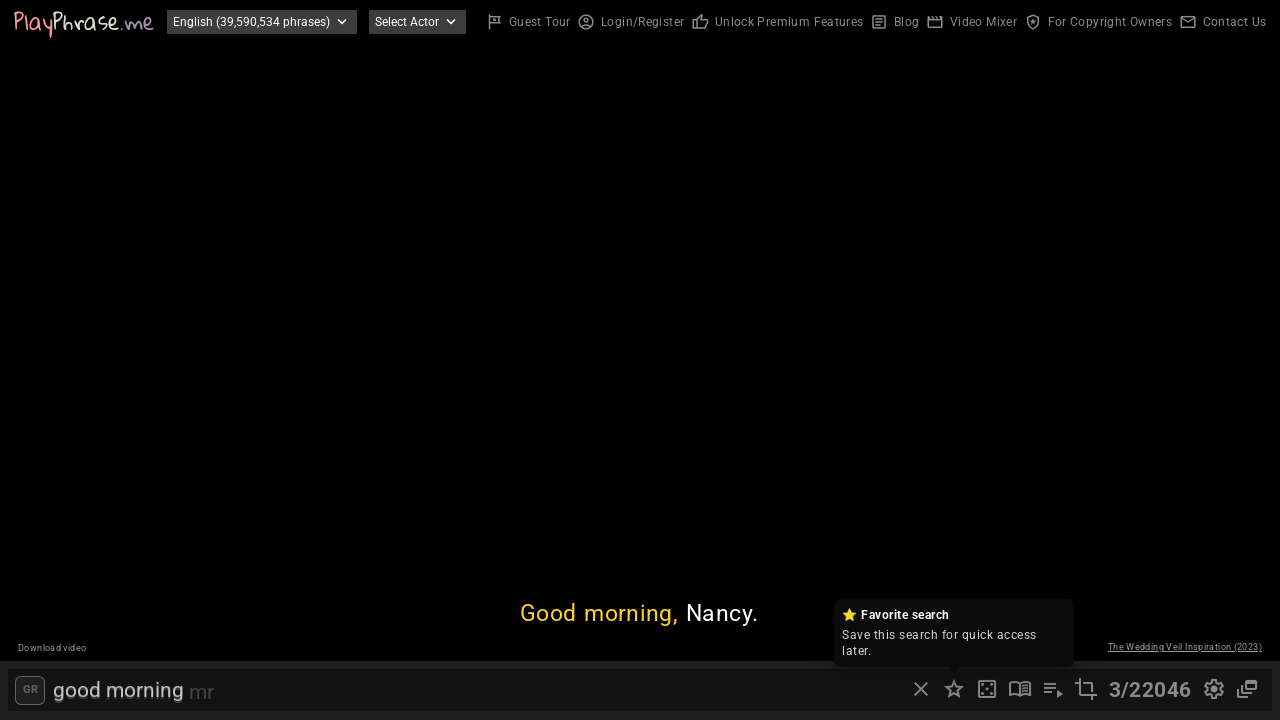

Retrieved search result count: '3/22046'
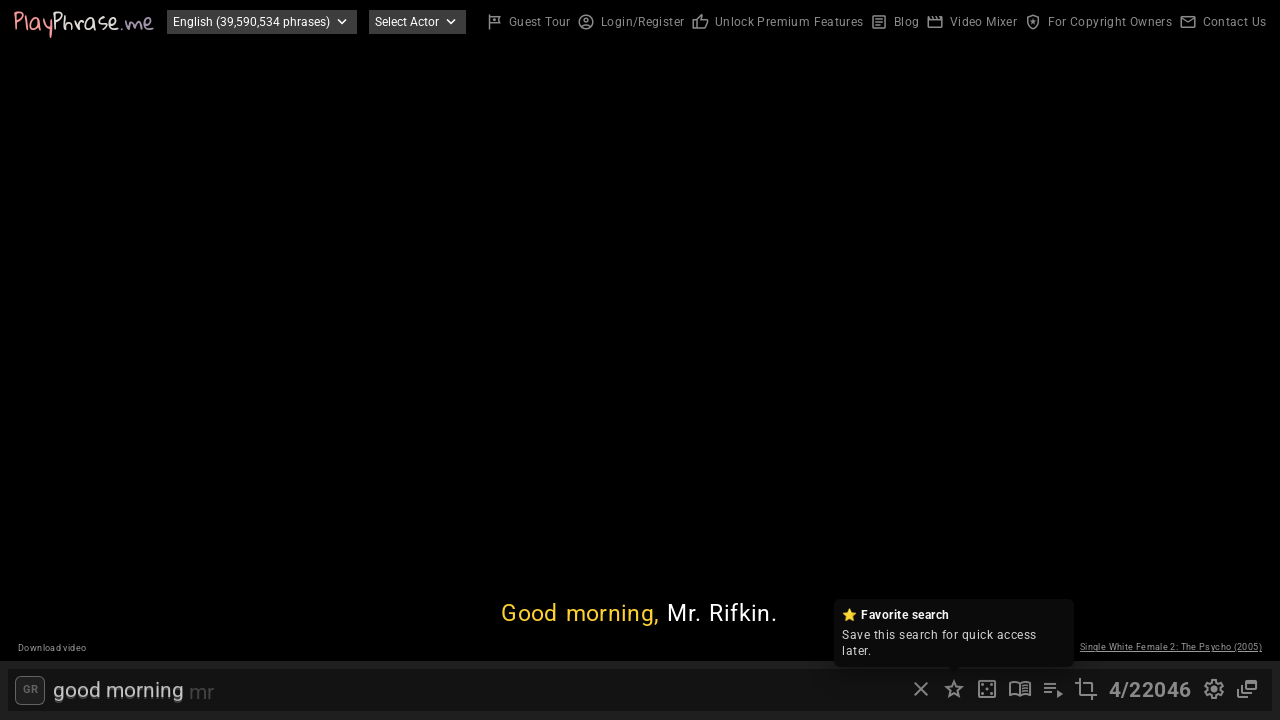

Video playback completed or sponsor message did not appear
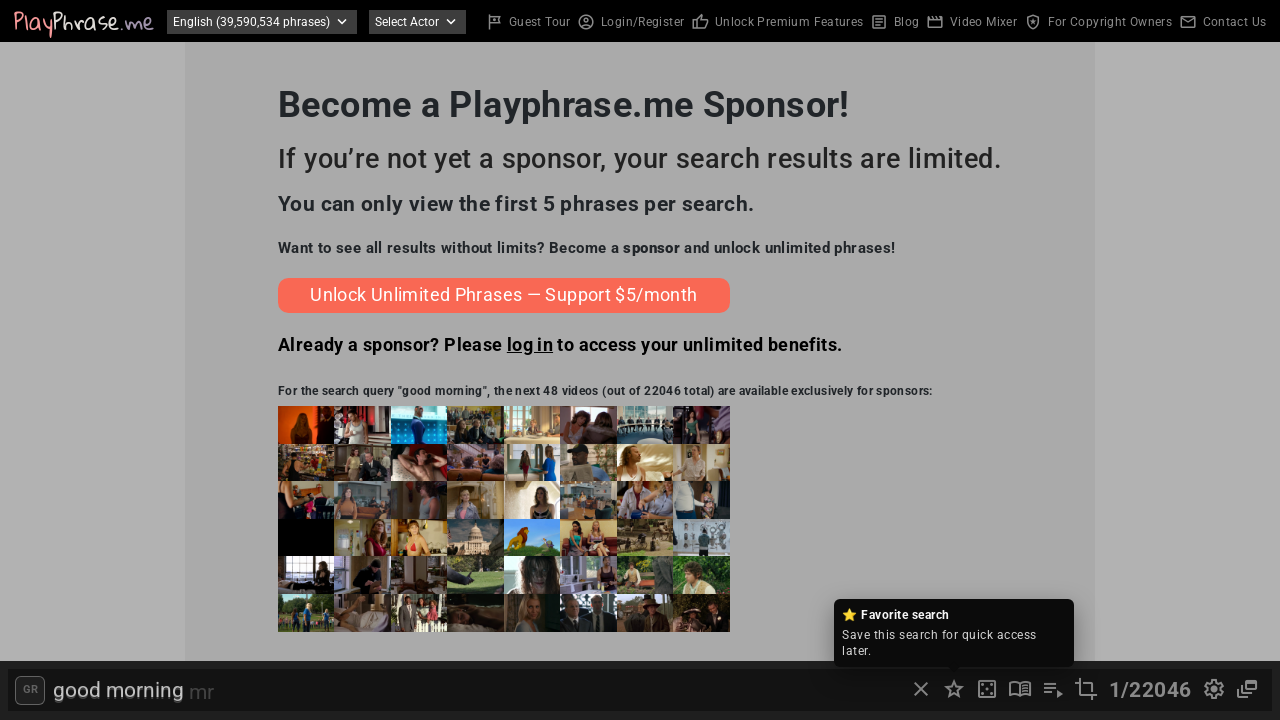

Clicked close button to clear previous search at (921, 689) on xpath=//i[contains(text(),'close')] >> nth=0
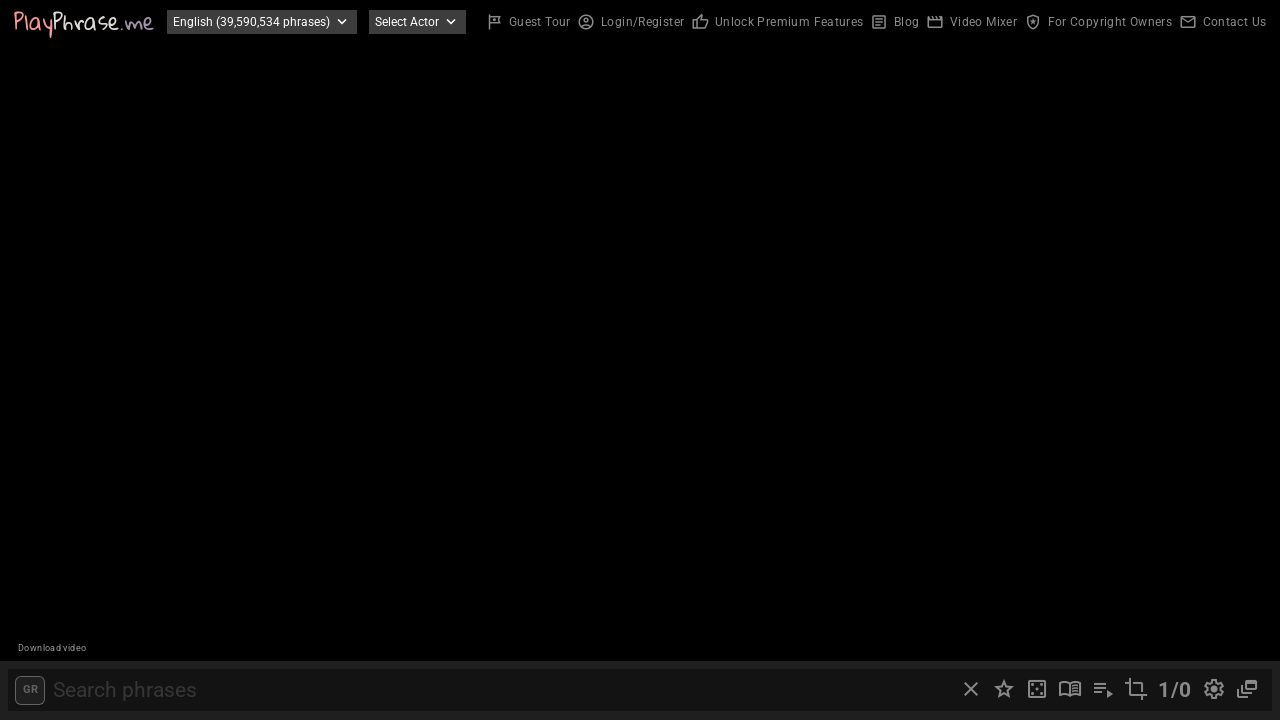

Filled search input with phrase: 'thank you' on #search-input
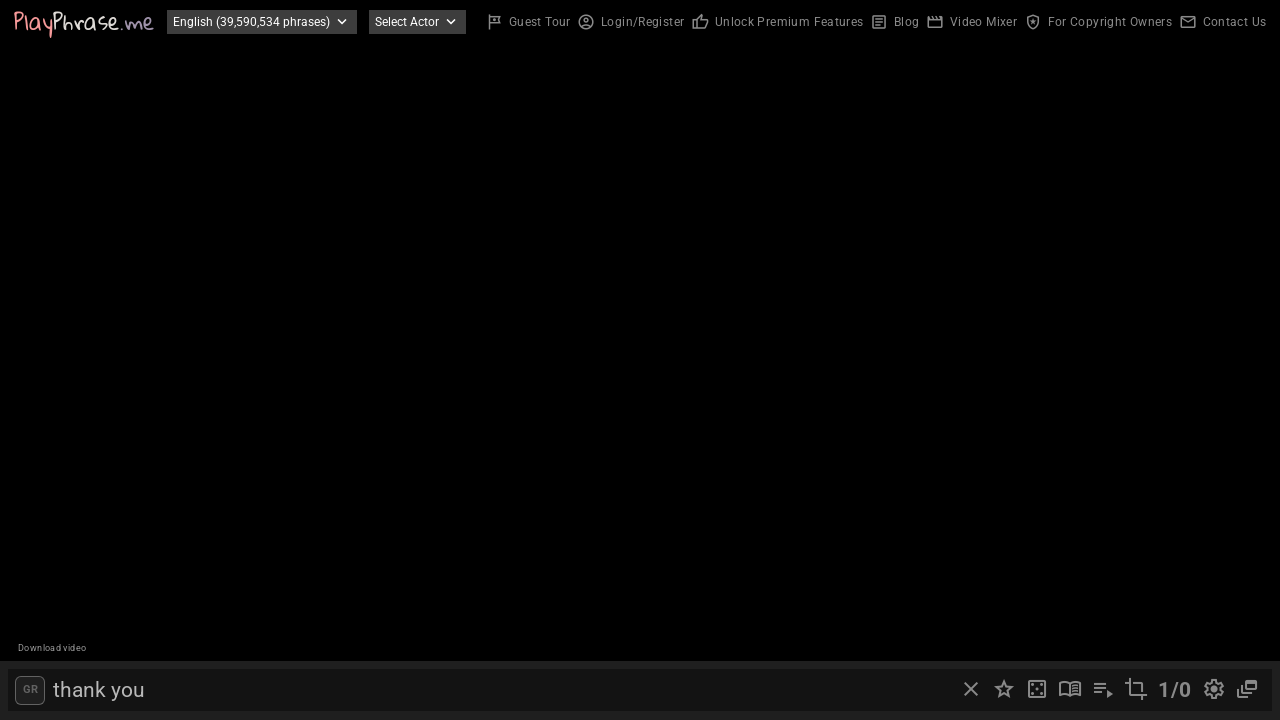

Waited 2 seconds for search results to load
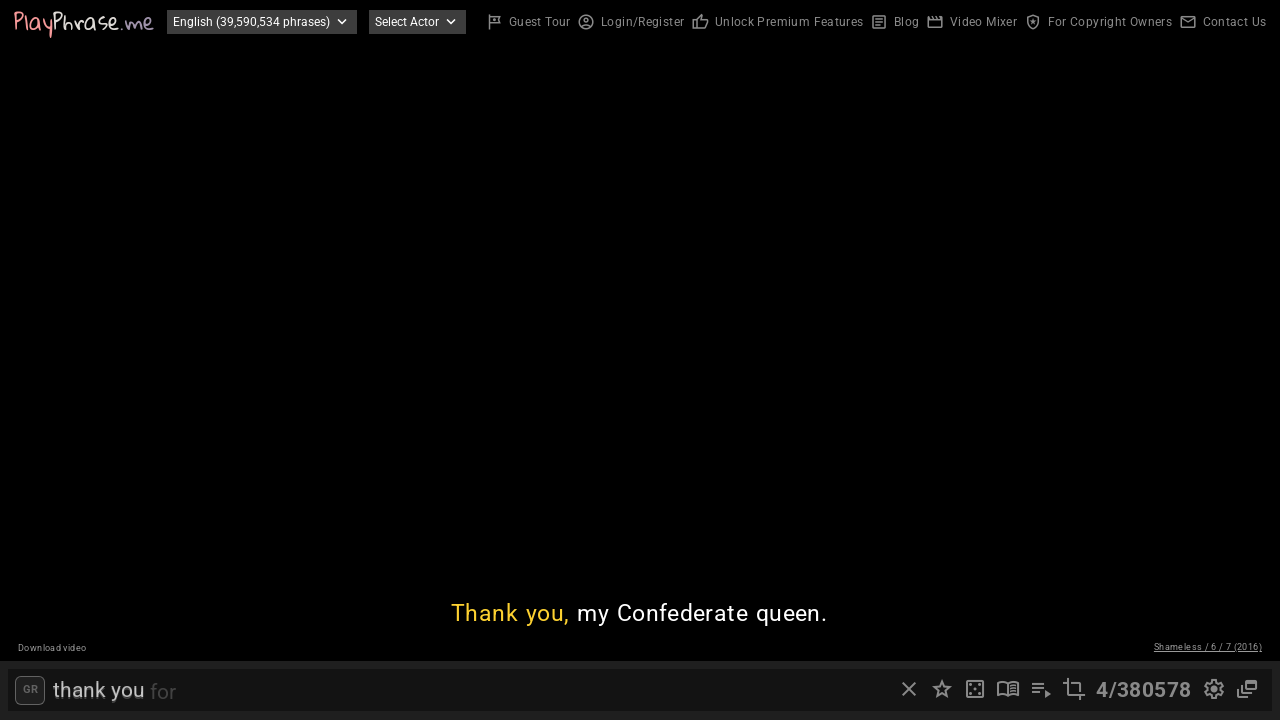

Retrieved search result count: '4/380578'
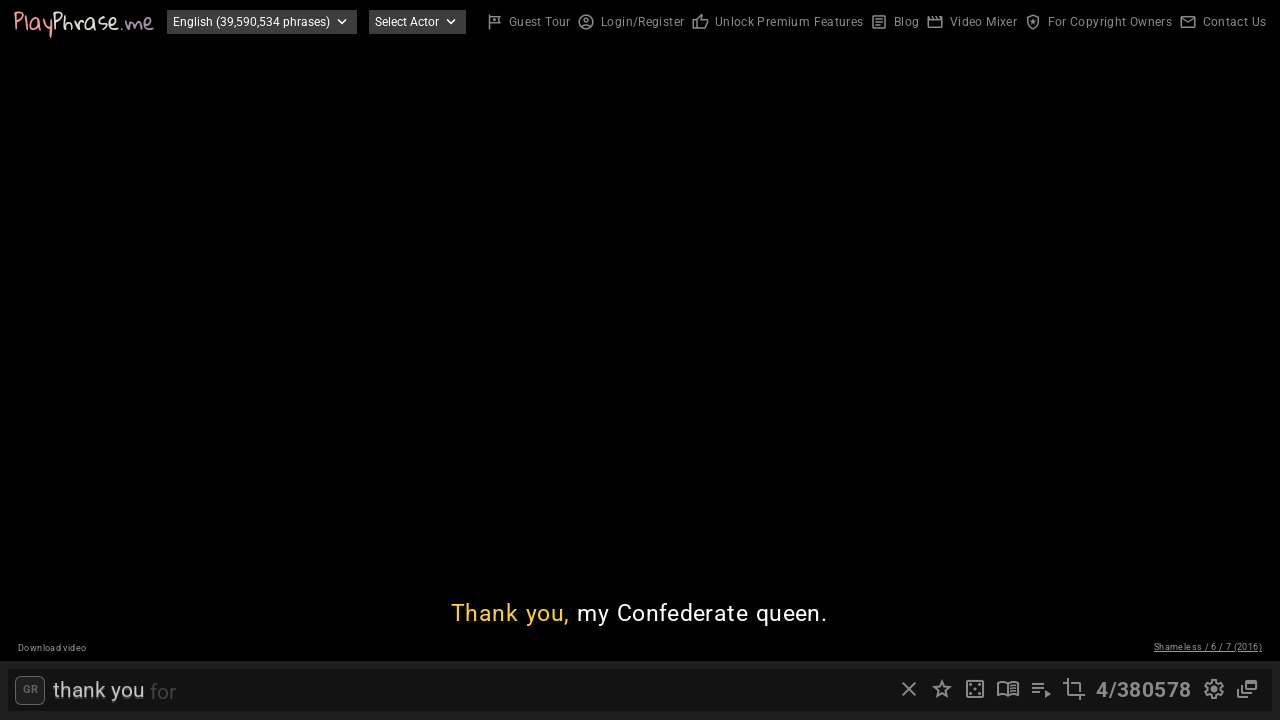

Video playback completed or sponsor message did not appear
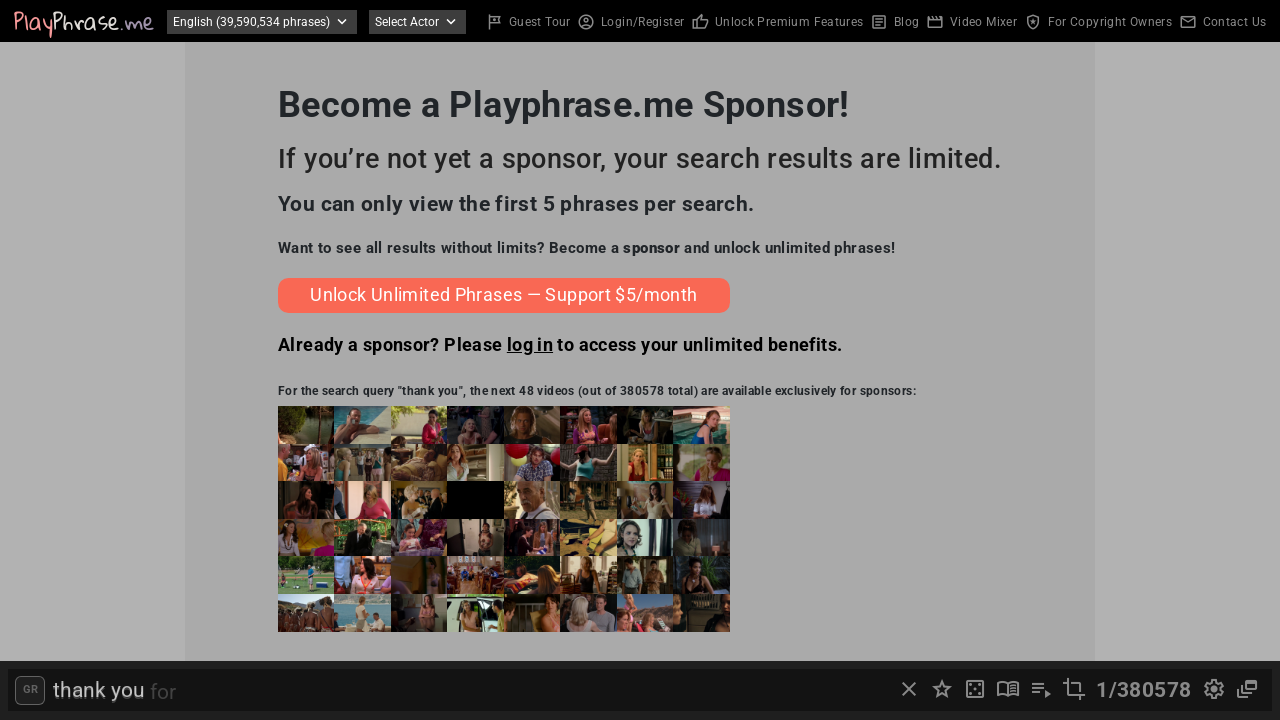

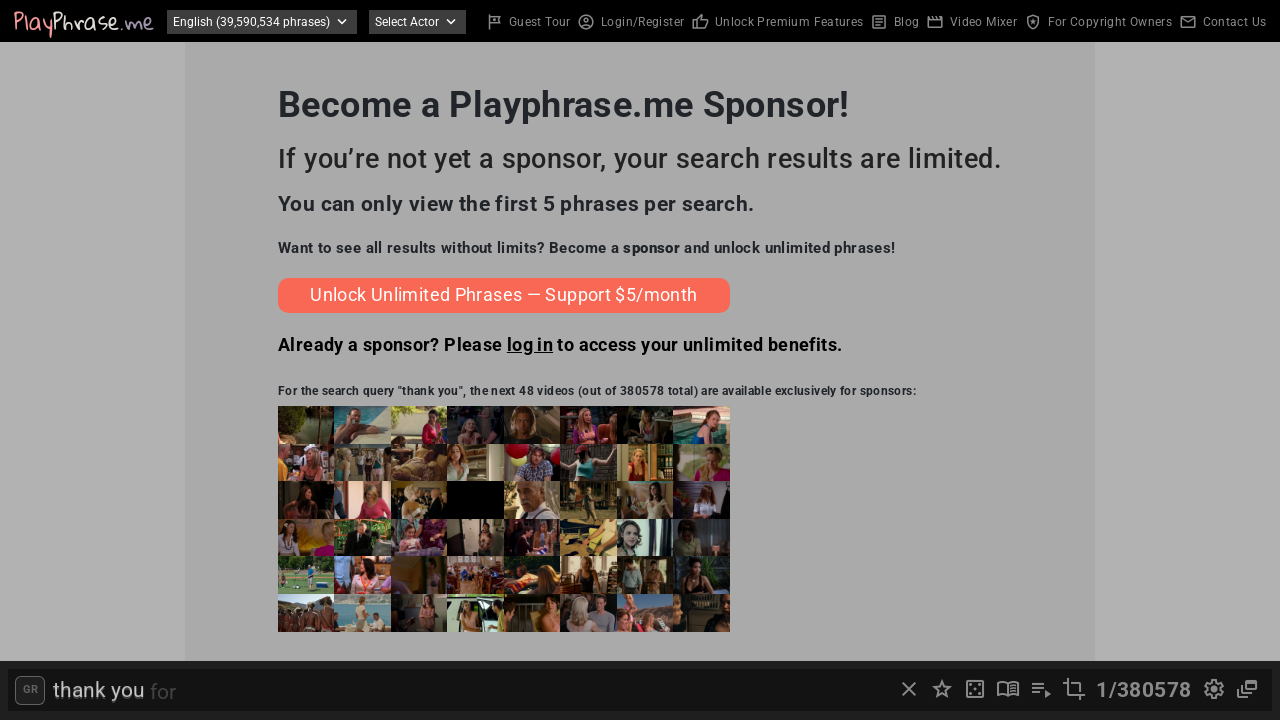